Tests that the textarea field properly handles or limits text input to a maximum length

Starting URL: https://cac-tat.s3.eu-central-1.amazonaws.com/index.html

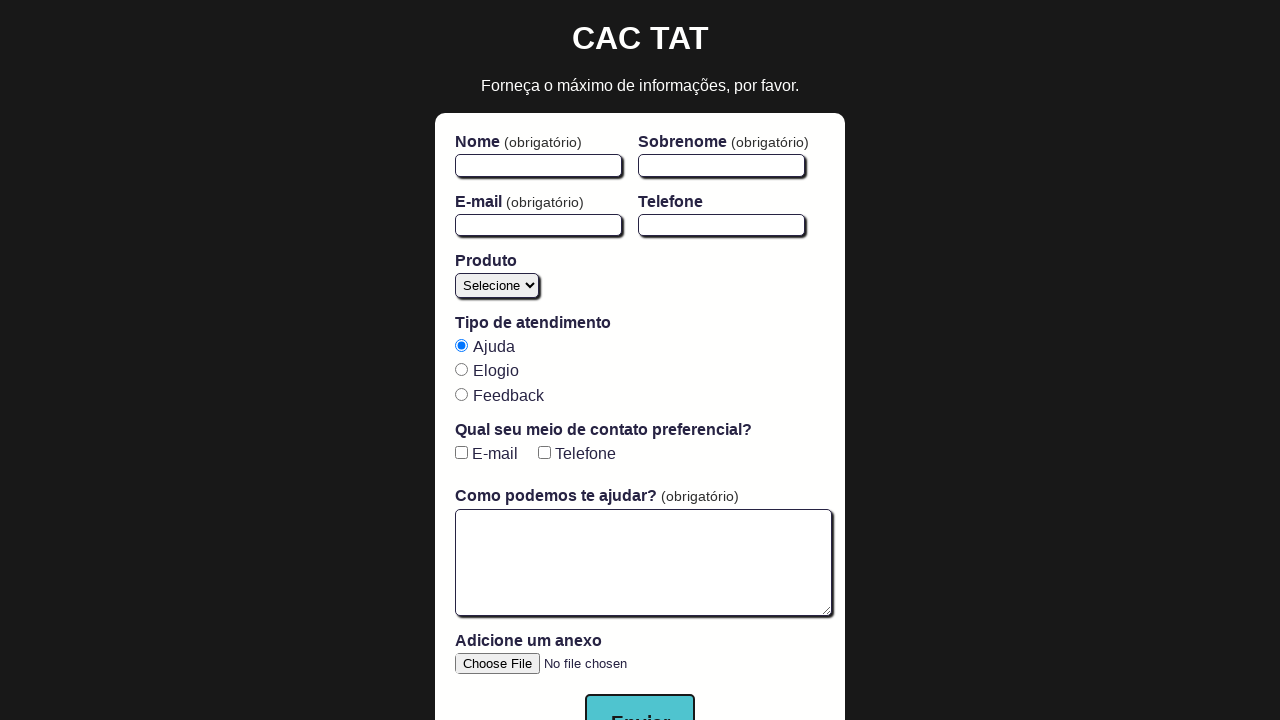

Waited for textarea element with id 'open-text-area' to load
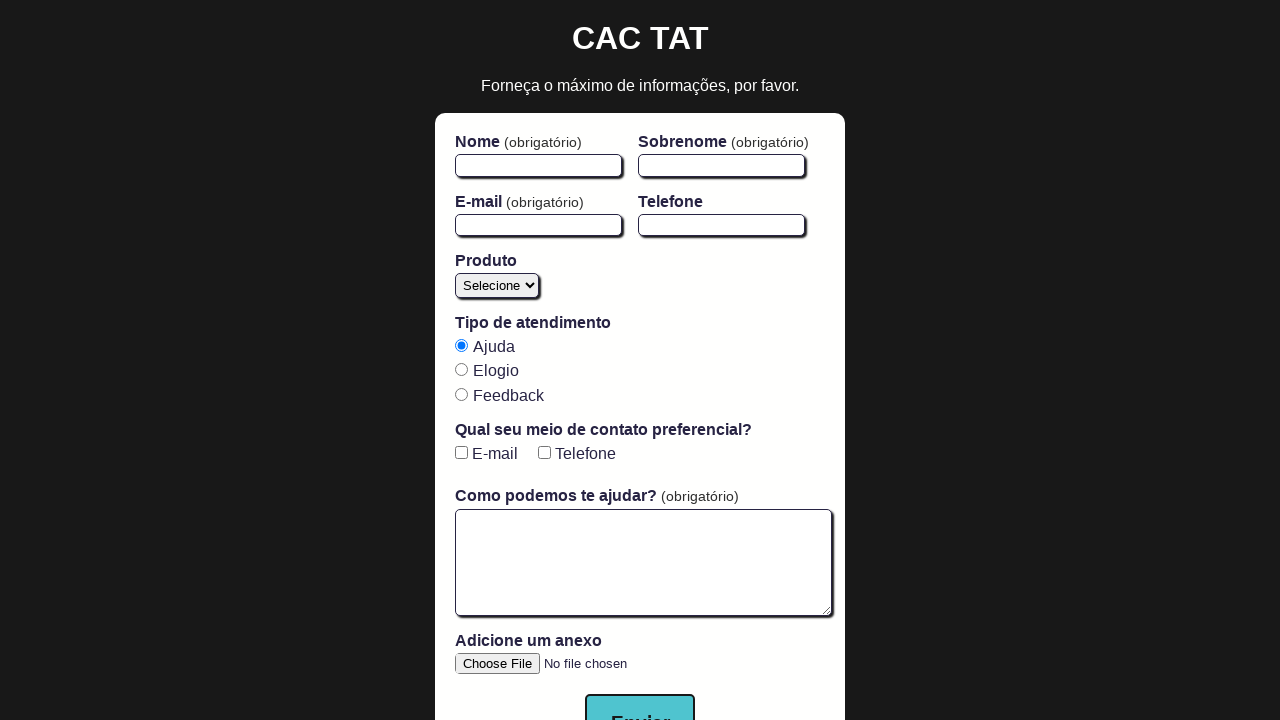

Filled textarea with 2000 characters of text on #open-text-area
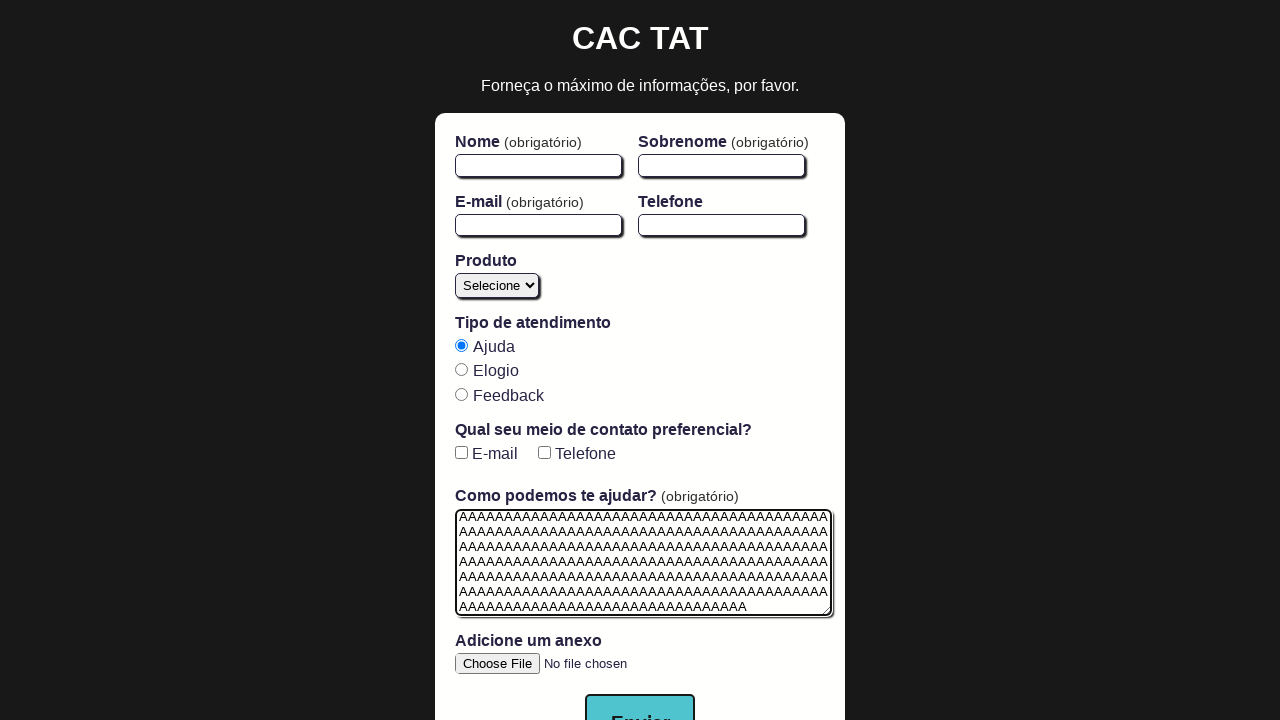

Retrieved textarea input value to verify character count
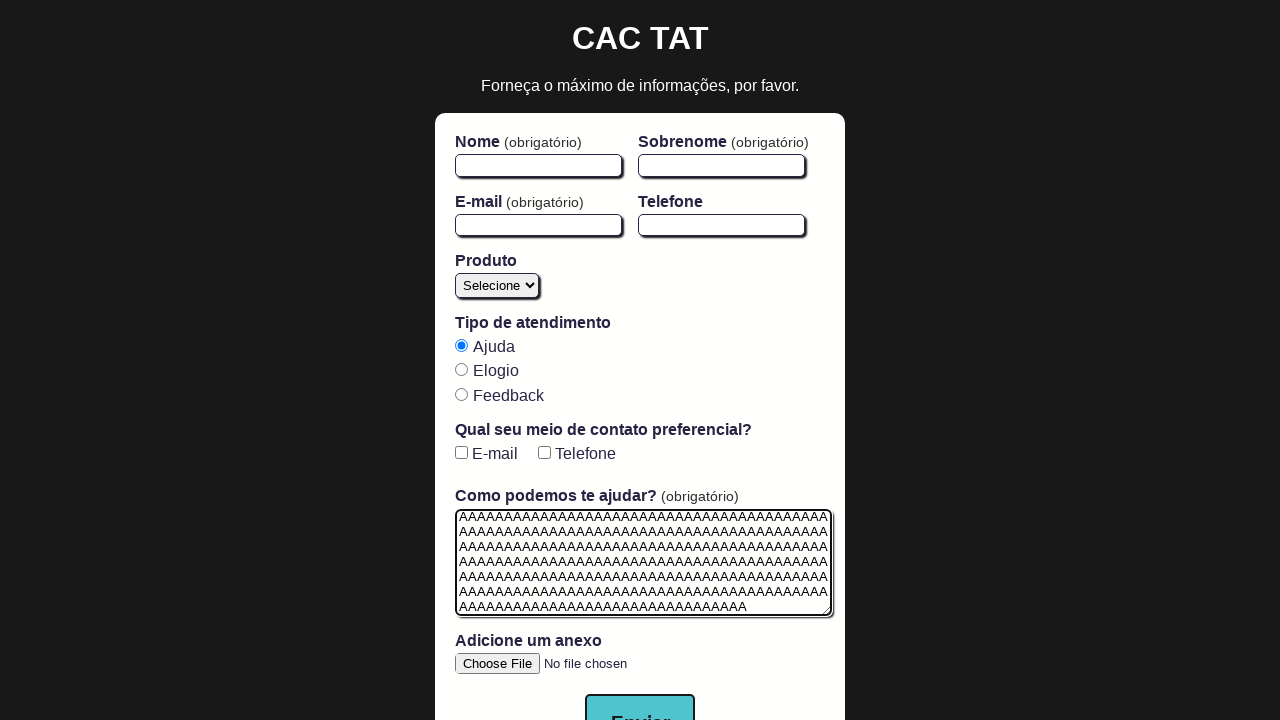

Assertion passed: textarea character count is within the 2000 character limit
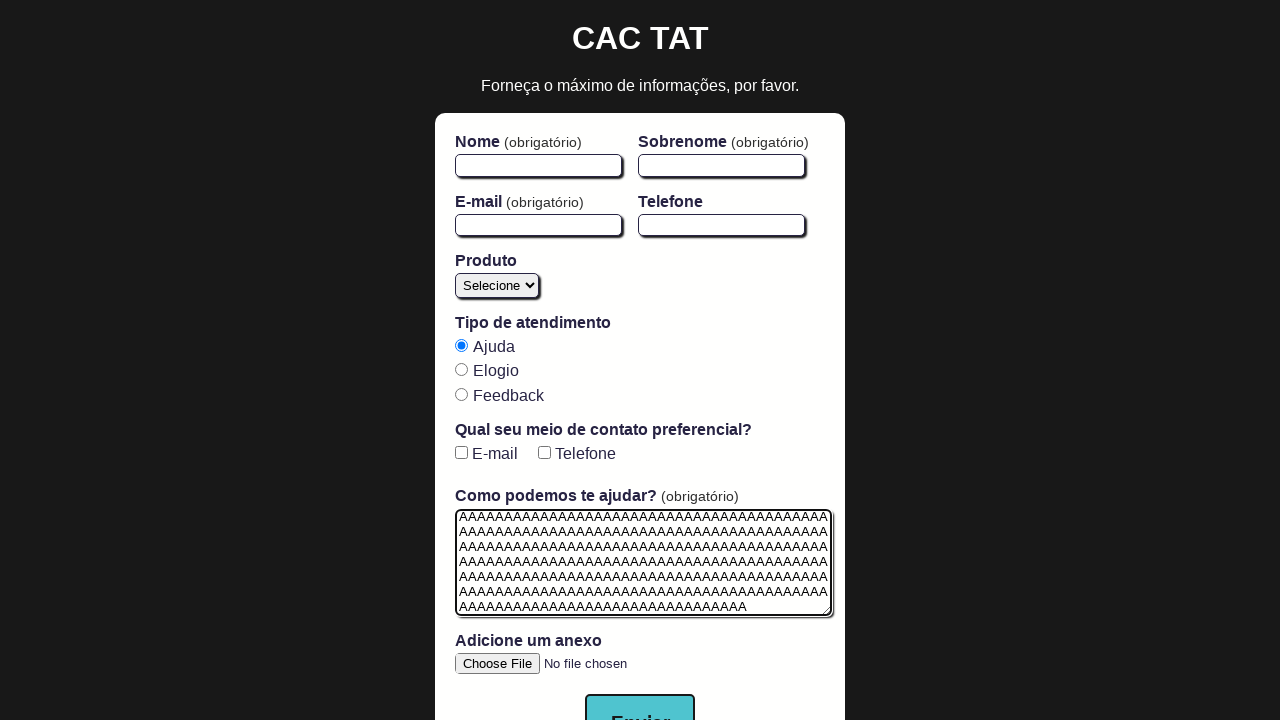

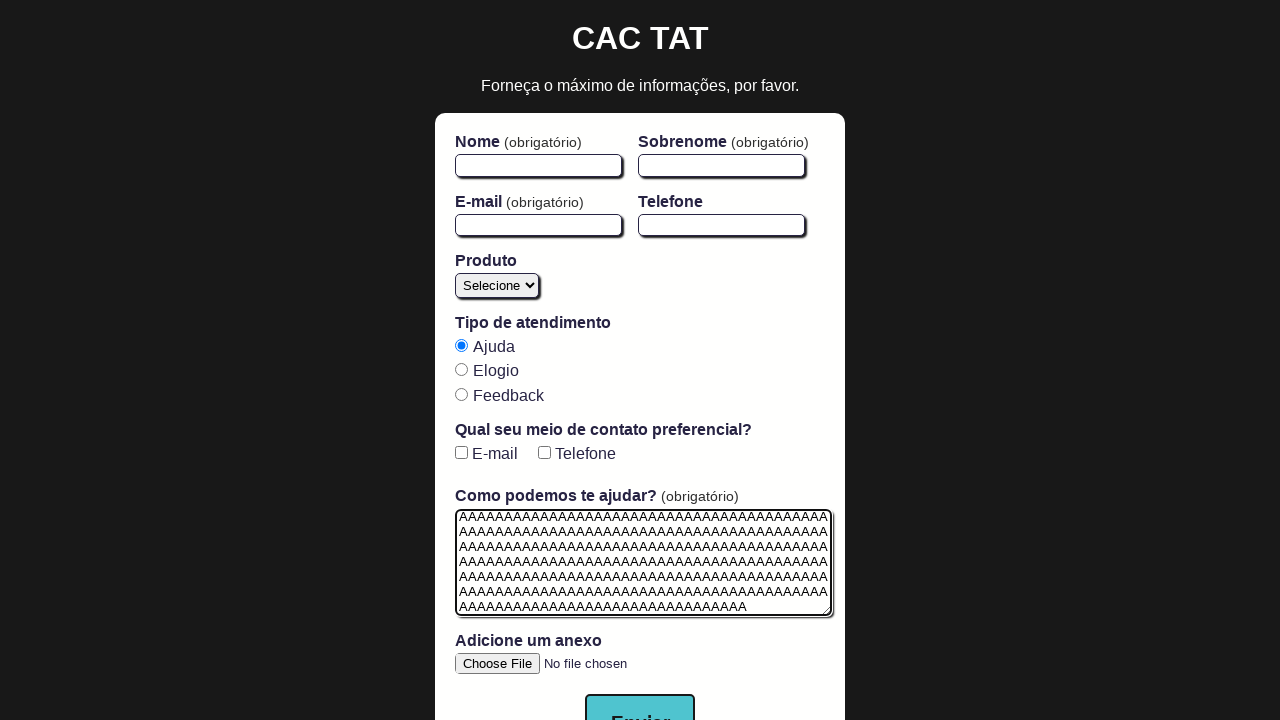